Completes the "Trial of the Stones" puzzle game by solving three riddles - entering answers for the stone riddle, secret riddle, and two merchants riddle, then verifying trial completion.

Starting URL: https://techstepacademy.com/trial-of-the-stones

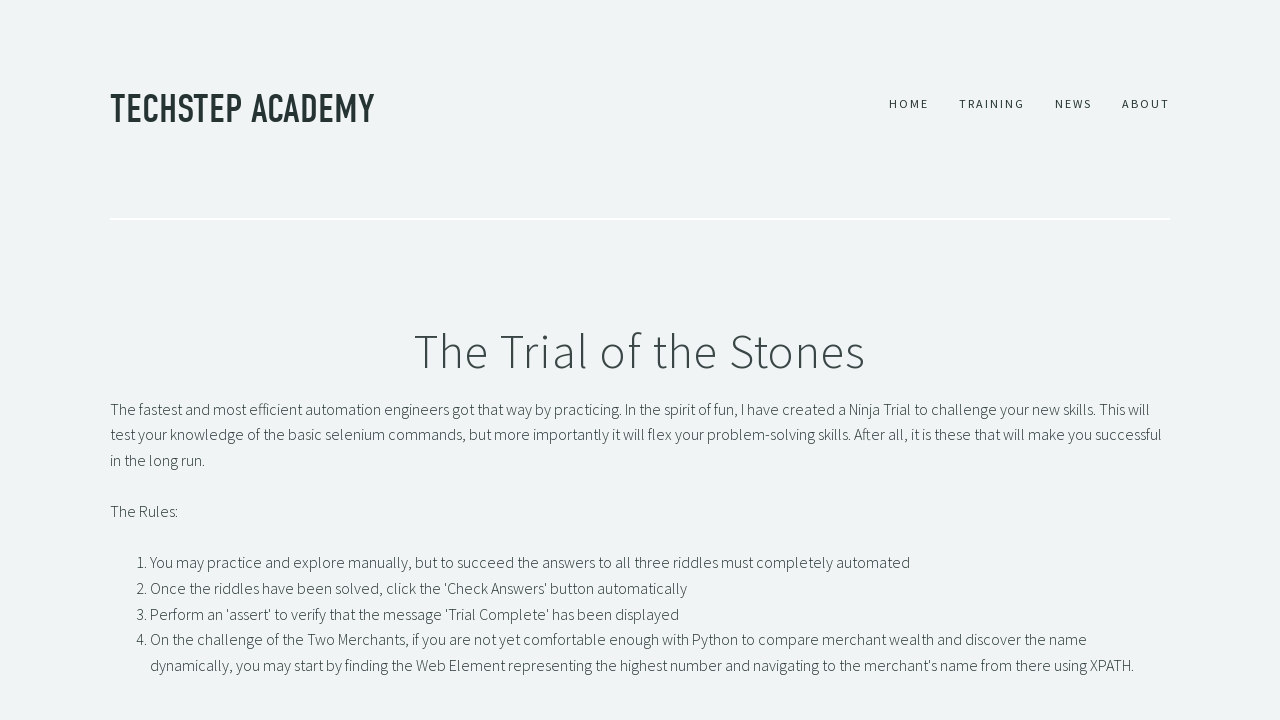

Filled stone riddle input with 'rock' on input#r1Input
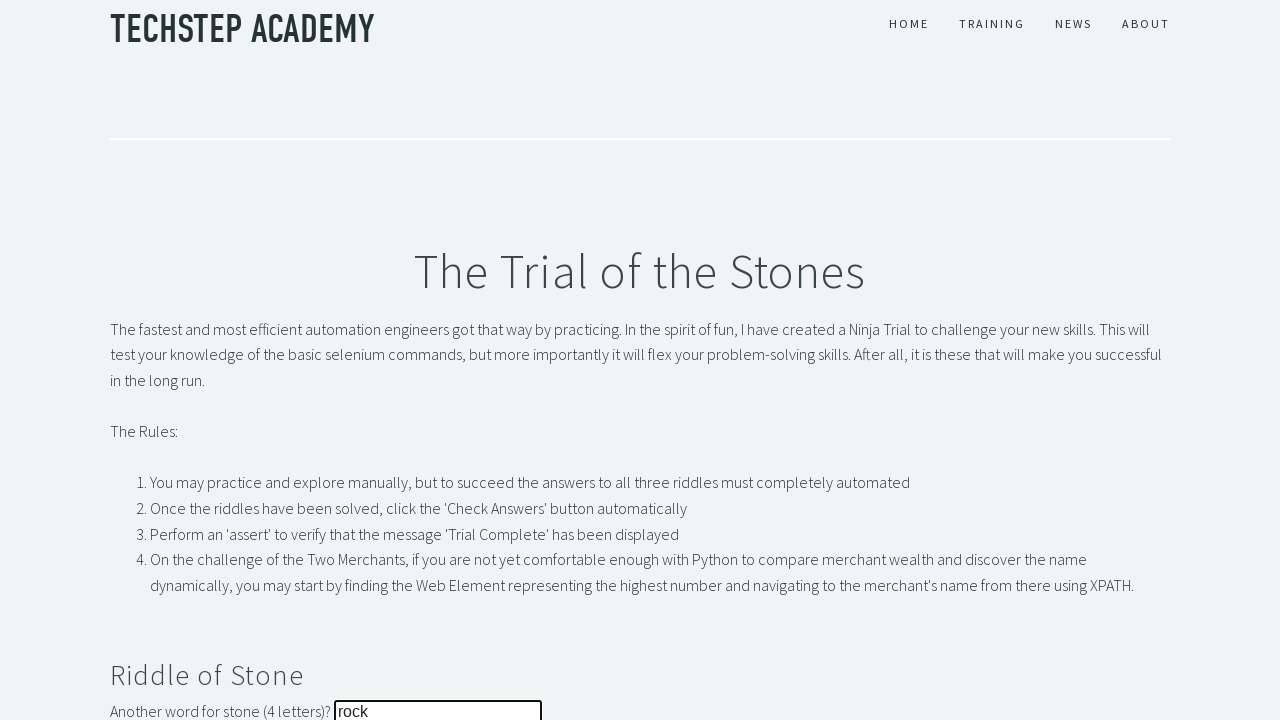

Clicked stone riddle submit button at (145, 360) on button#r1Btn
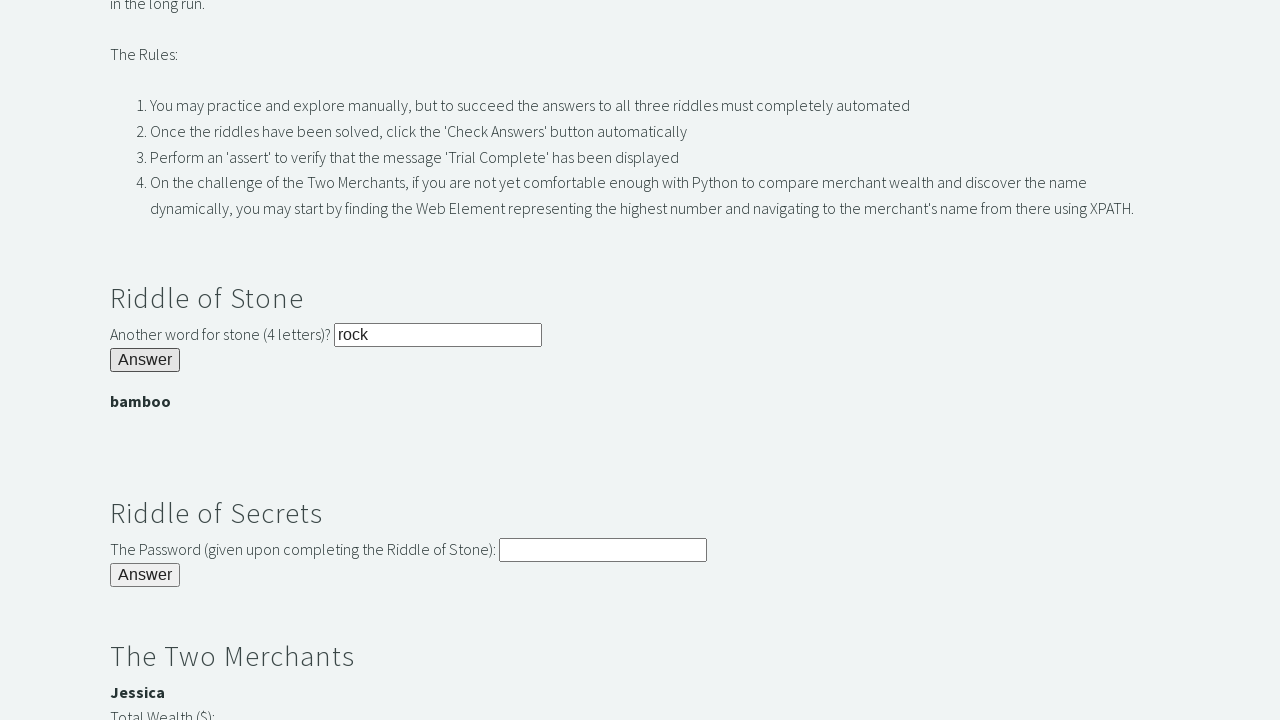

Filled secret riddle input with 'bamboo' on input#r2Input
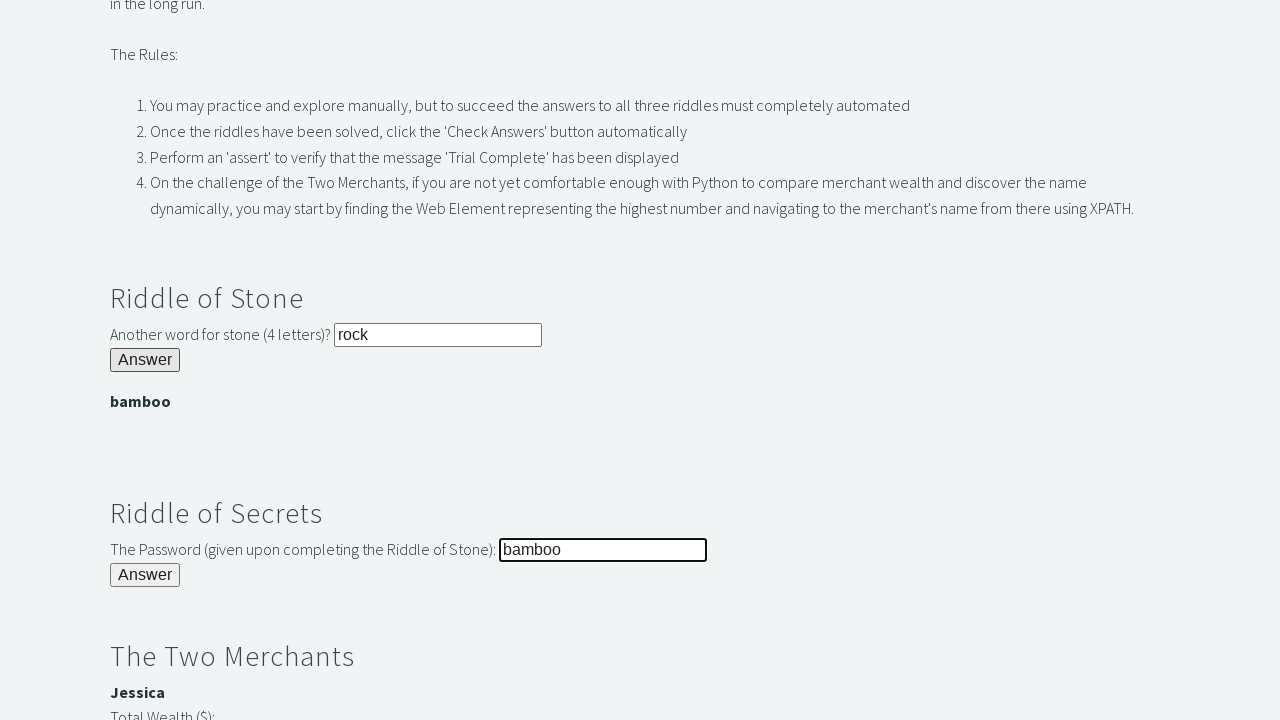

Clicked secret riddle submit button at (145, 575) on button#r2Butn
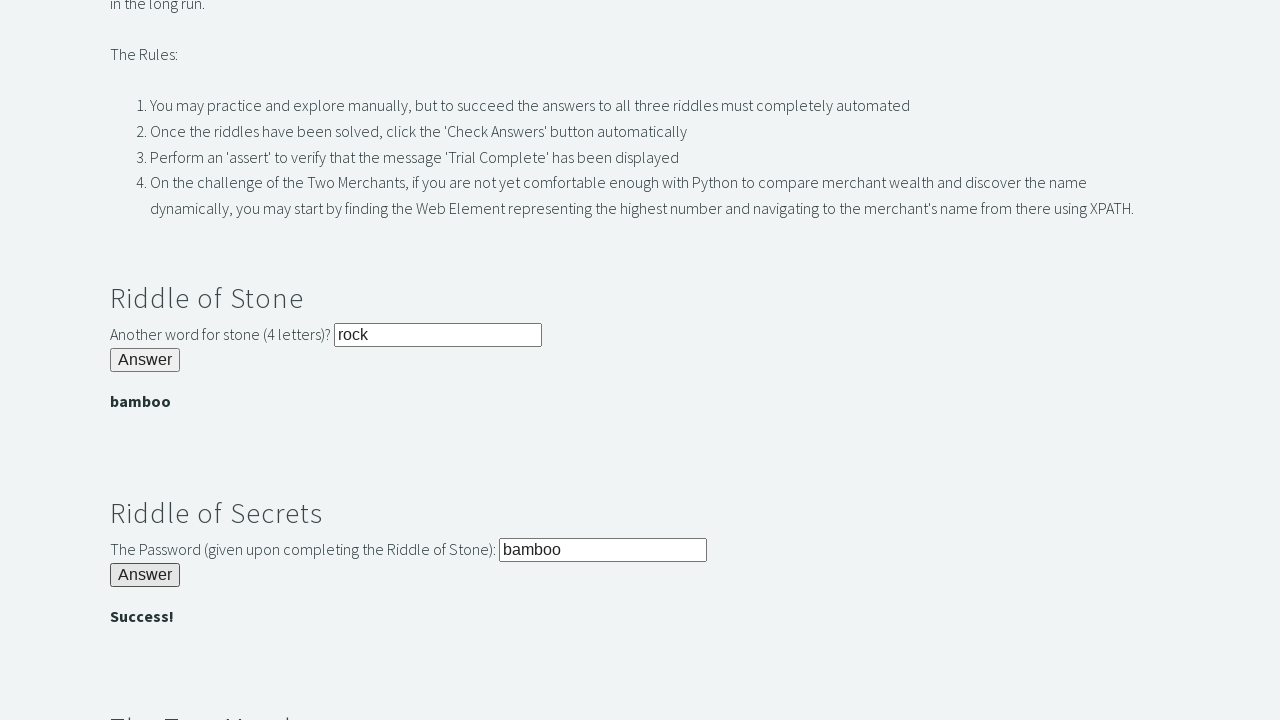

Filled two merchants riddle input with 'Jessica' on input#r3Input
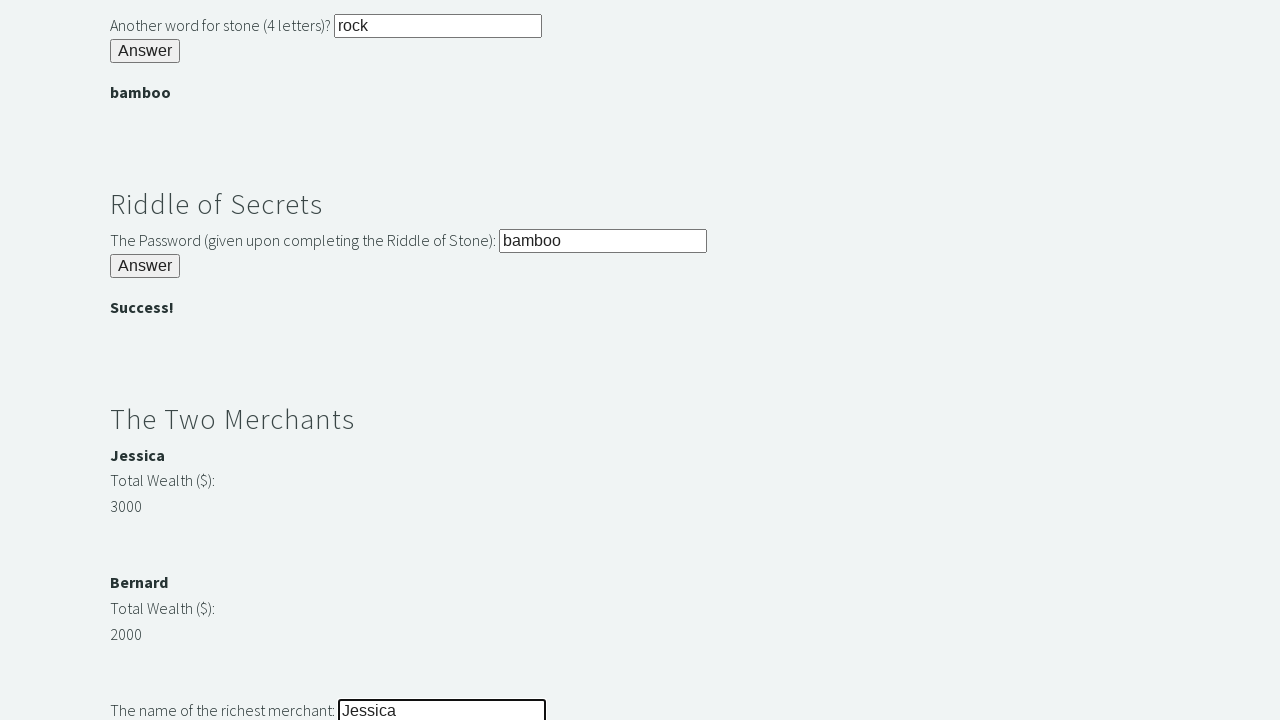

Clicked two merchants riddle submit button at (145, 360) on button#r3Butn
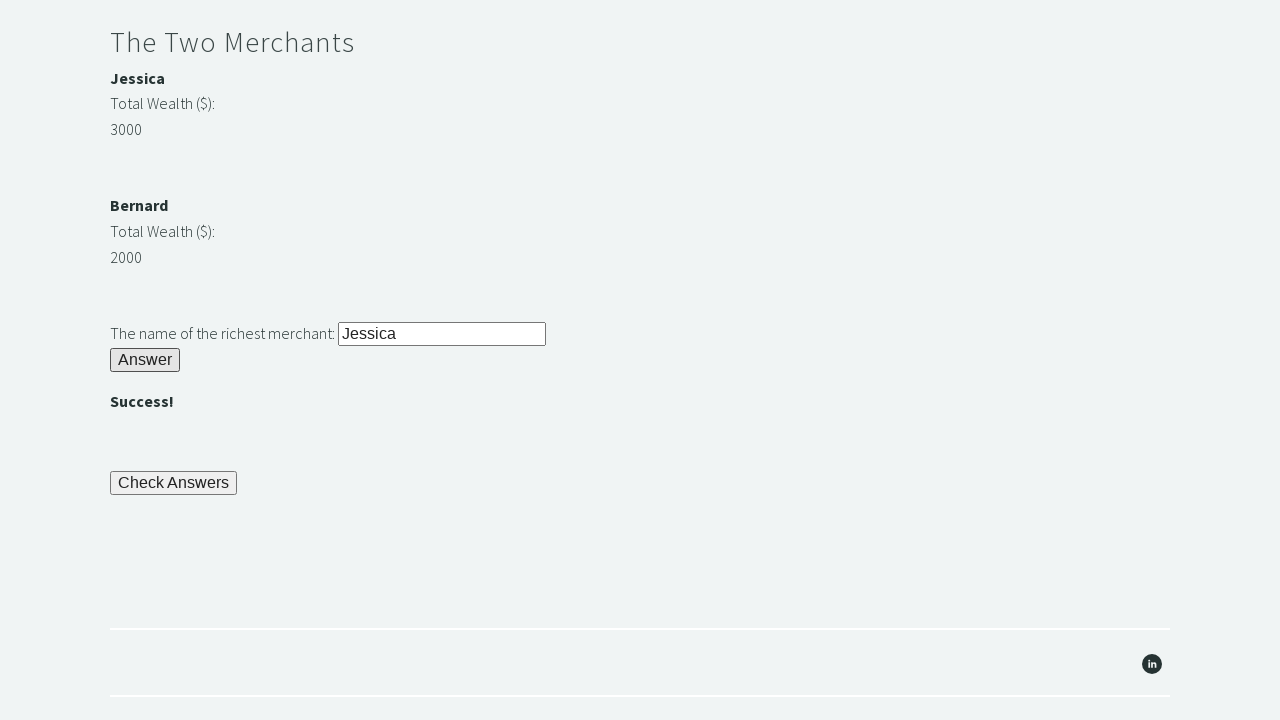

Clicked final check button at (174, 483) on button#checkButn
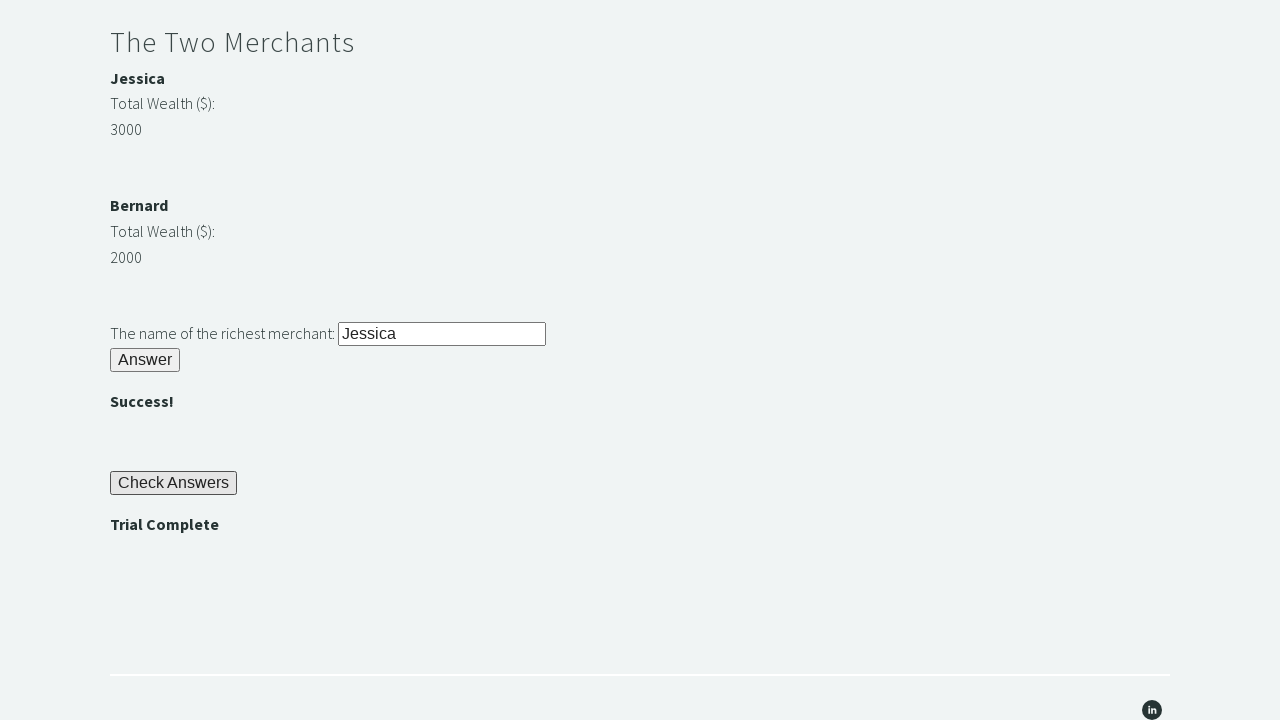

Trial completion banner loaded
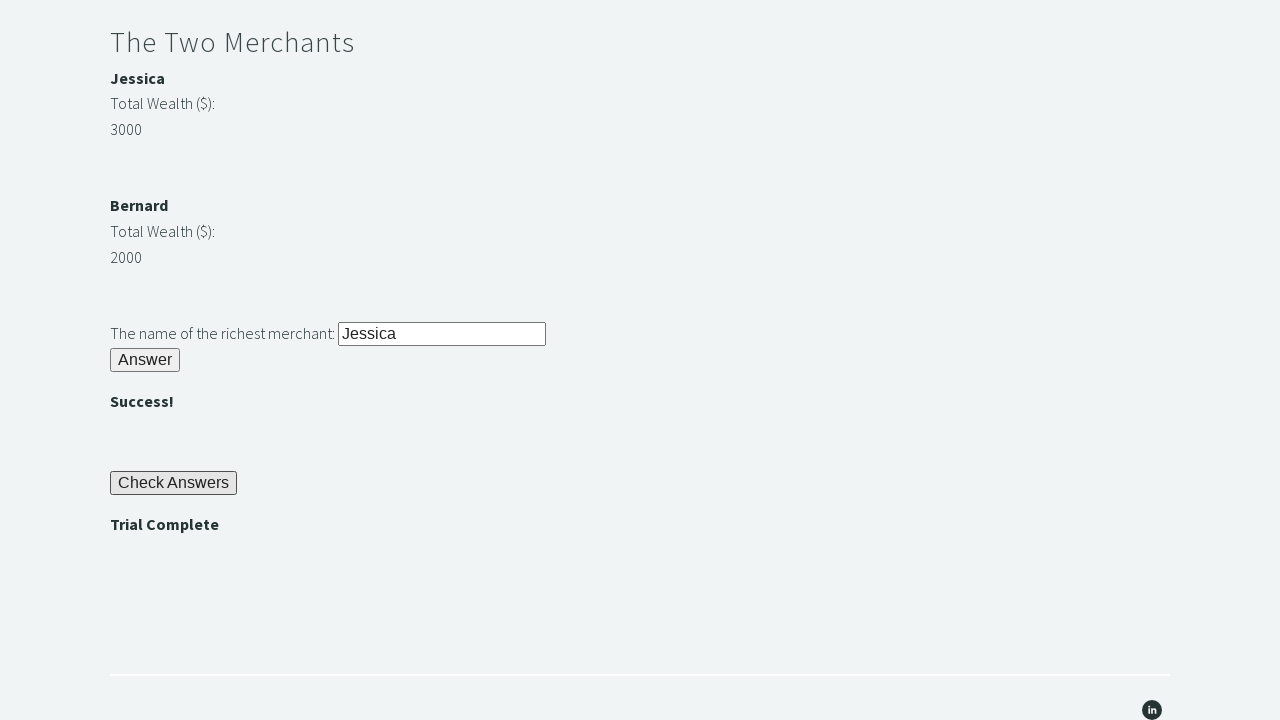

Located trial complete message element
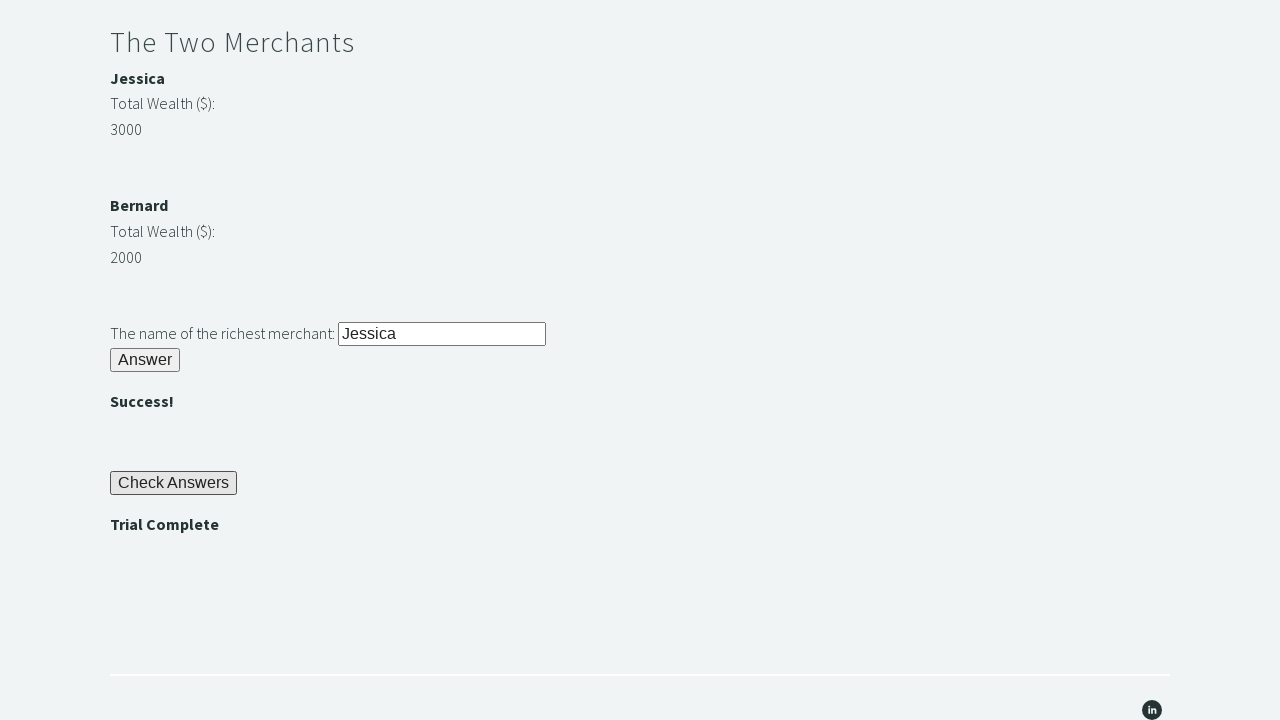

Verified 'Trial Complete' message displayed
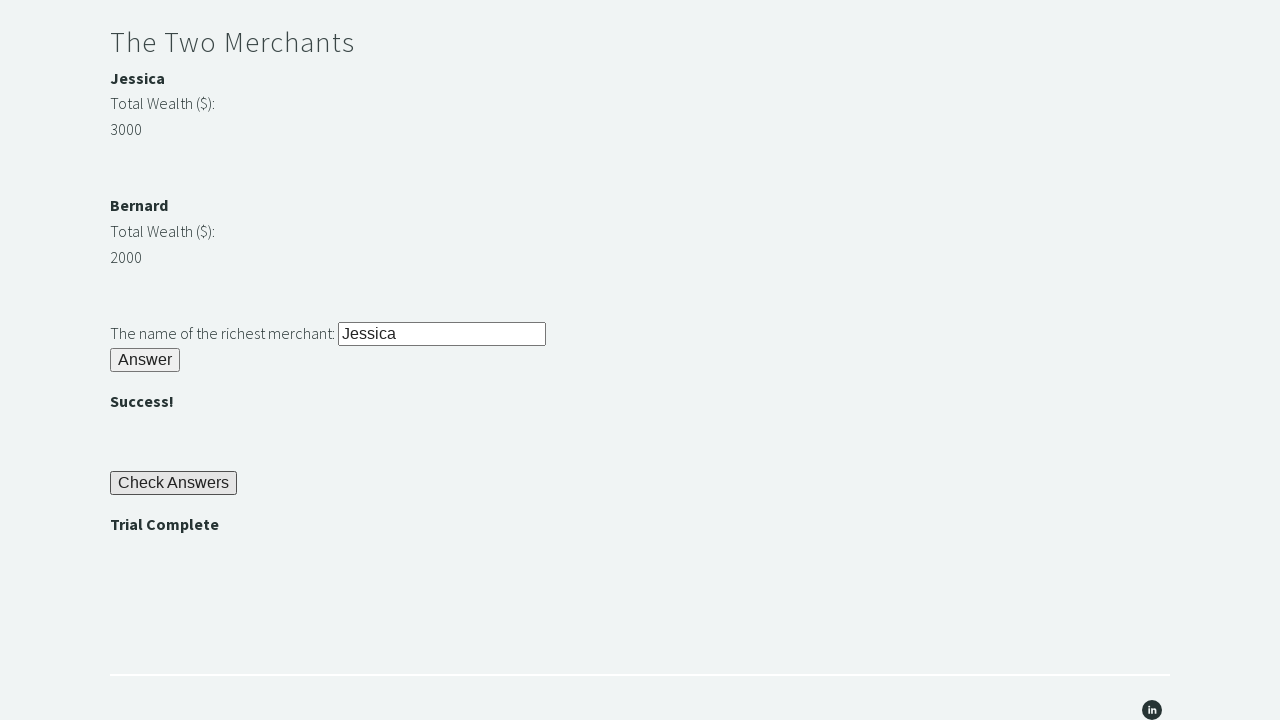

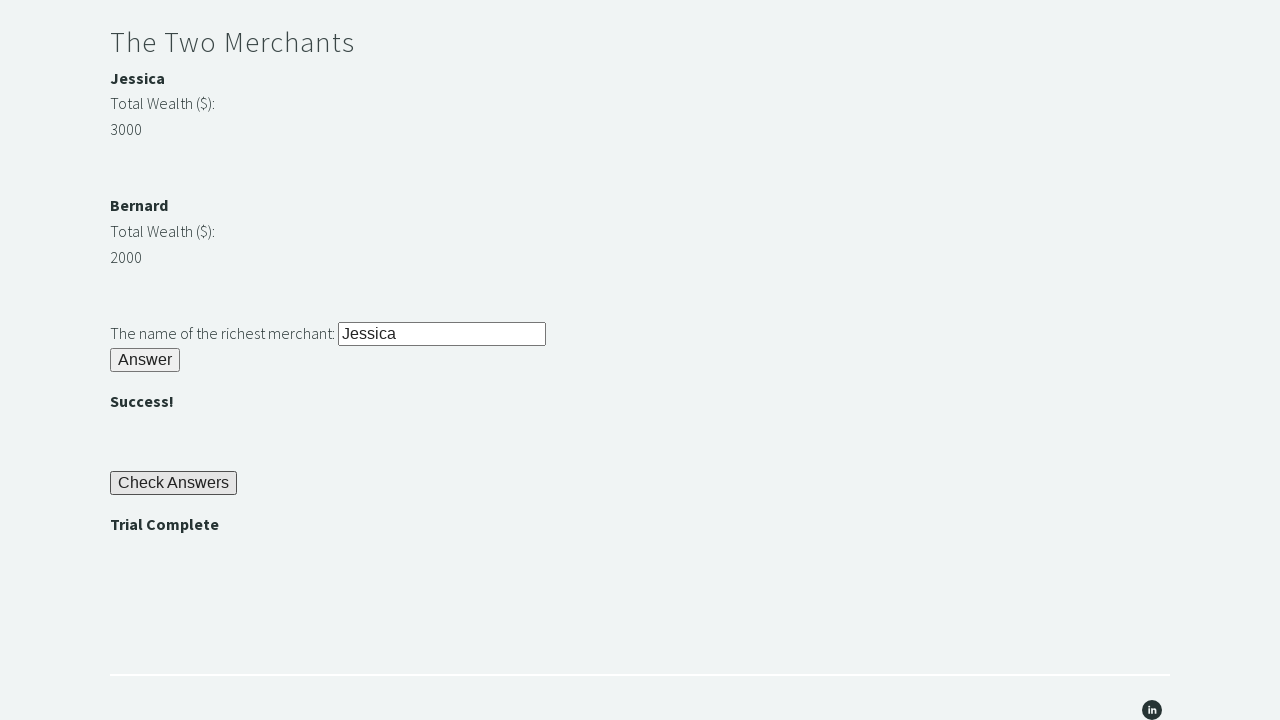